Tests the Radio Button functionality by selecting the "Impressive" radio button option.

Starting URL: https://demoqa.com/

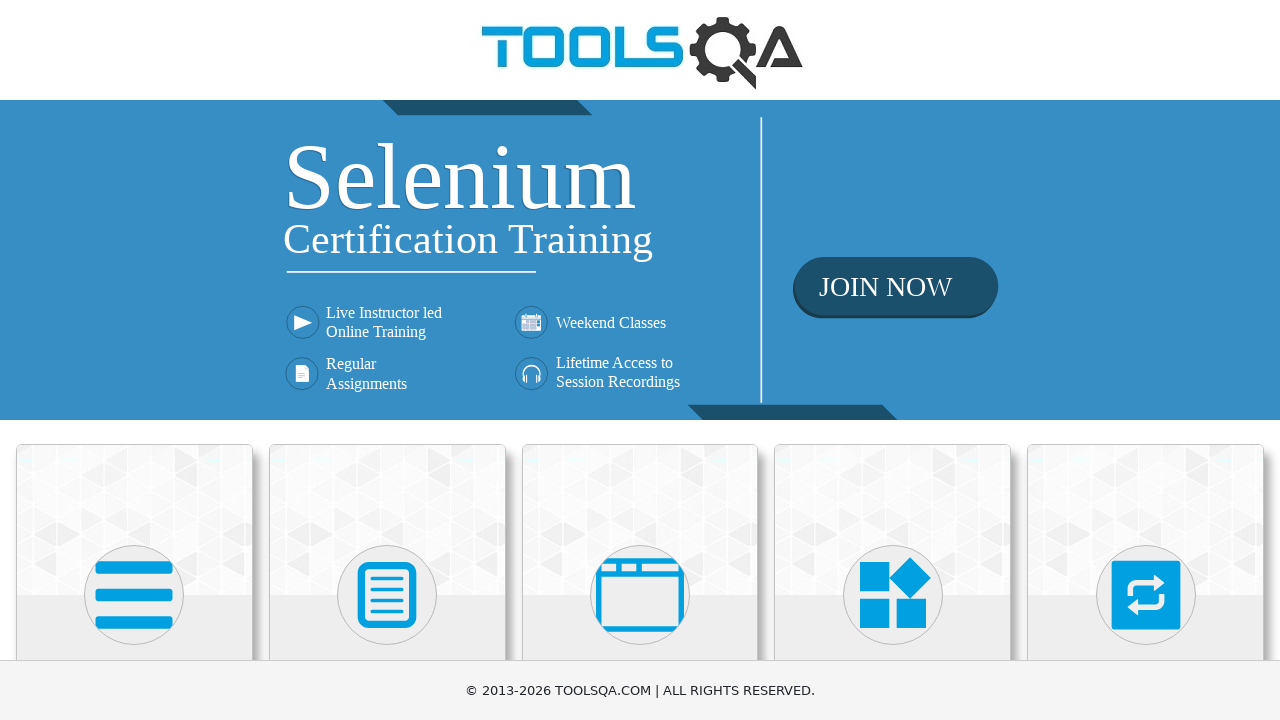

Clicked on Elements card at (134, 360) on text=Elements
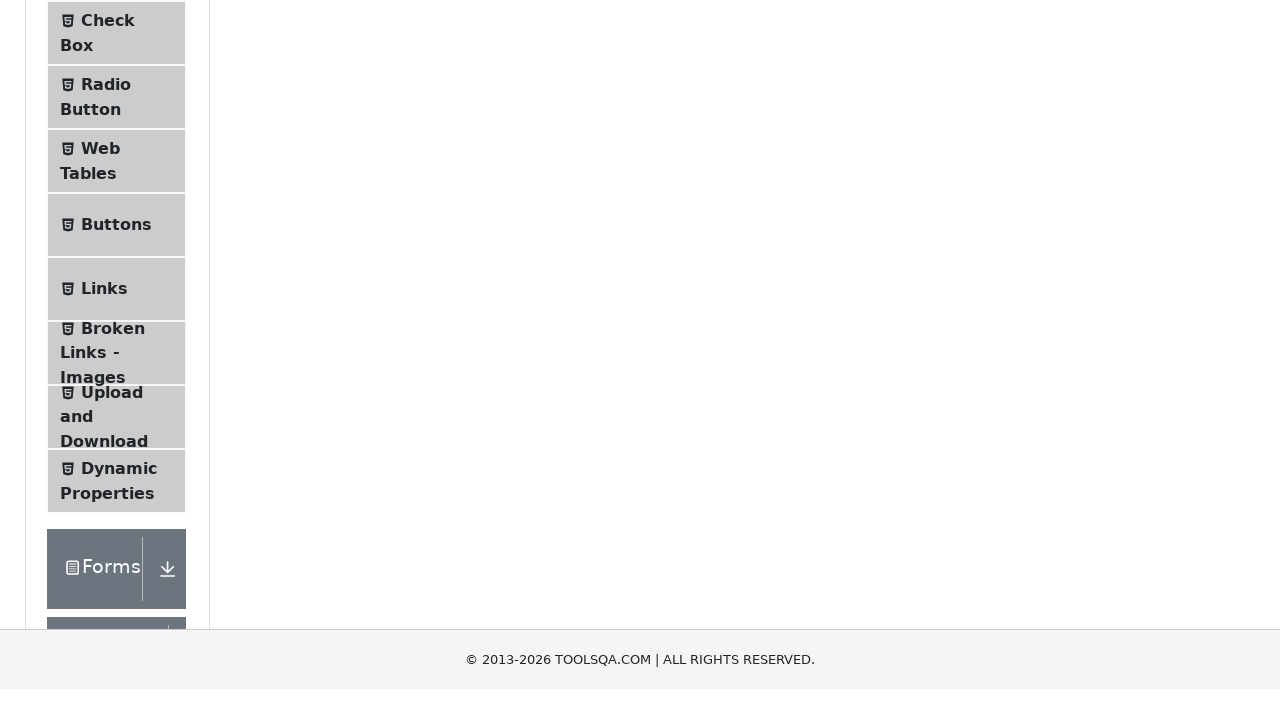

Clicked on Radio Button menu item at (106, 376) on text=Radio Button
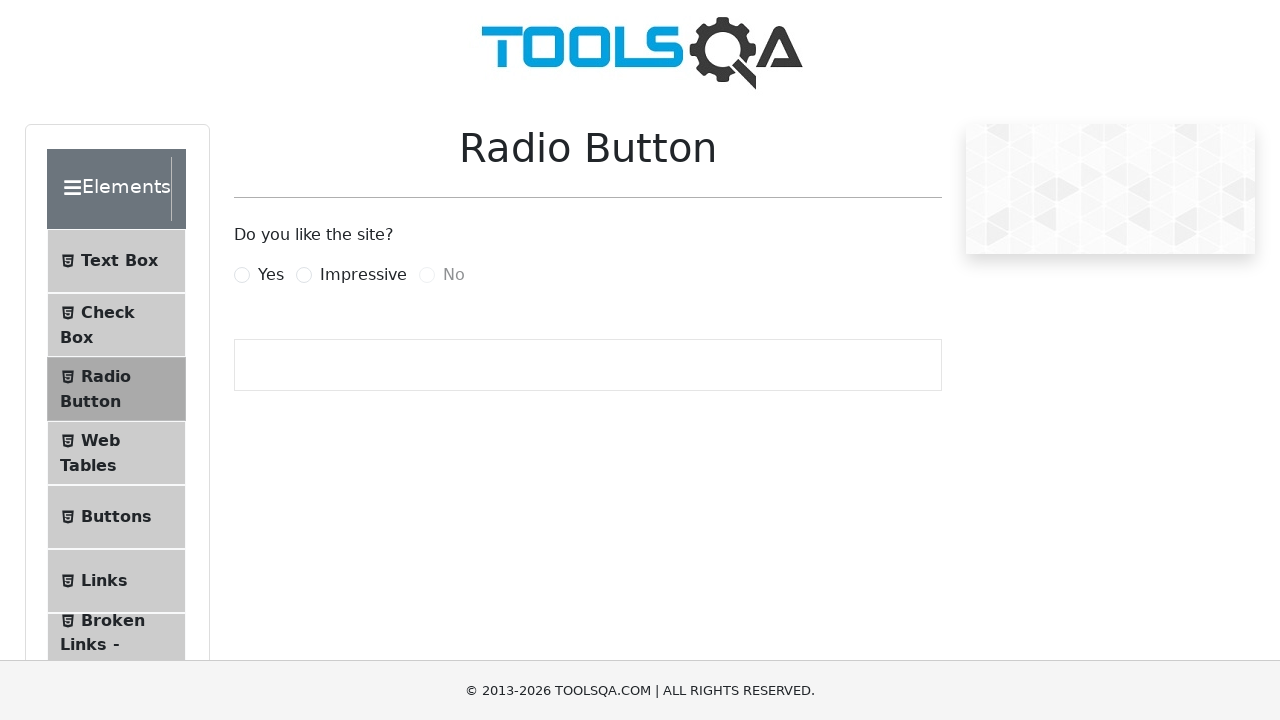

Clicked the Impressive radio button at (363, 275) on label[for='impressiveRadio']
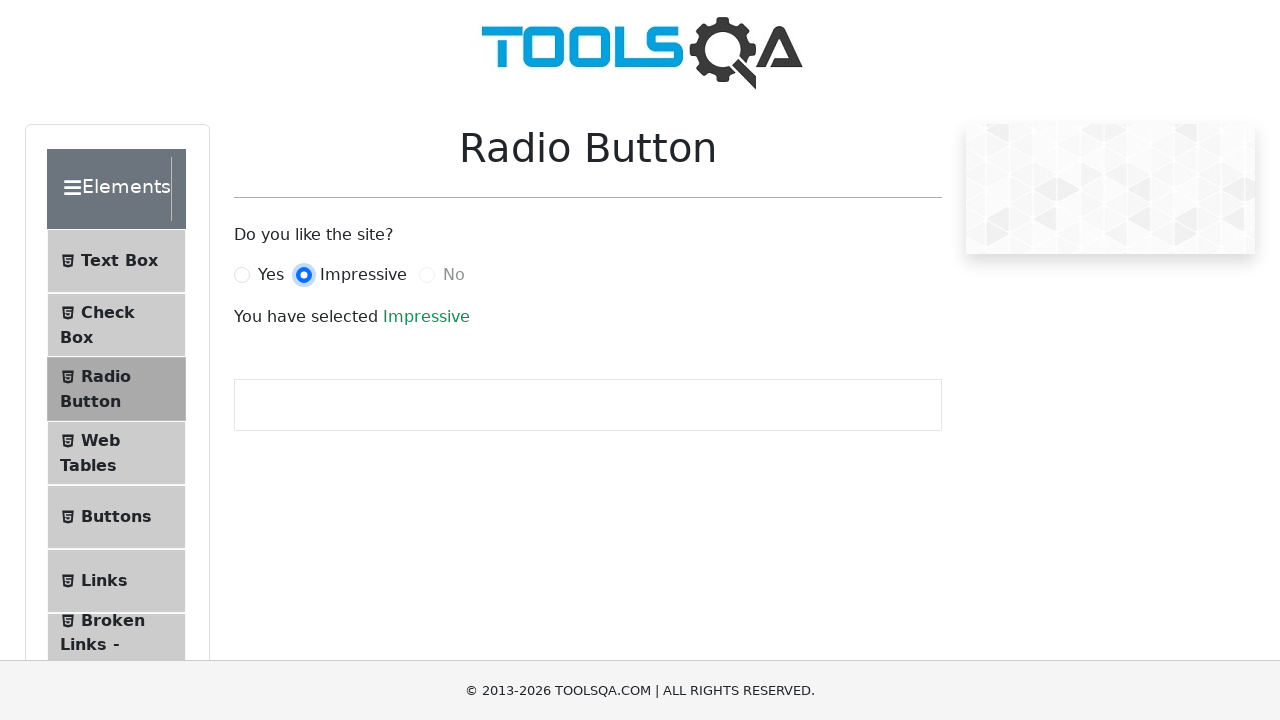

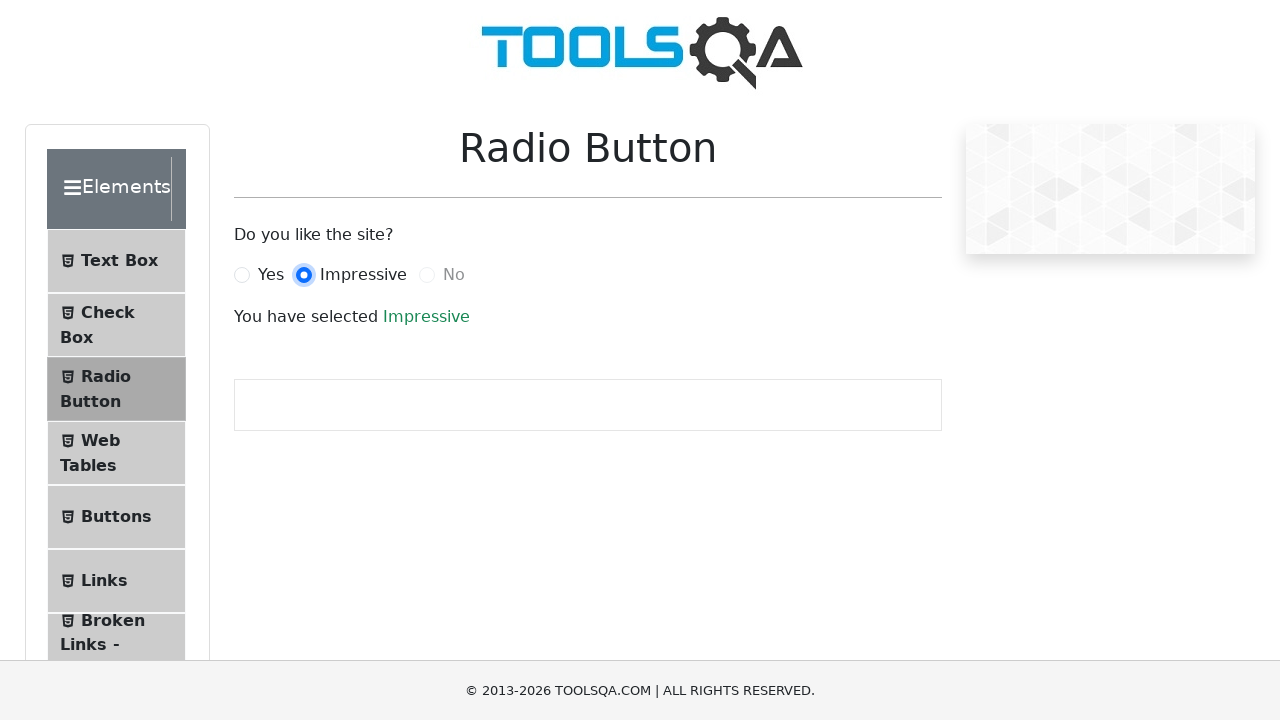